Fills out a practice form on DemoQA website including personal information, date of birth selection, subject entry, hobbies selection, address, and state/city dropdown selections, then submits the form.

Starting URL: https://demoqa.com/automation-practice-form

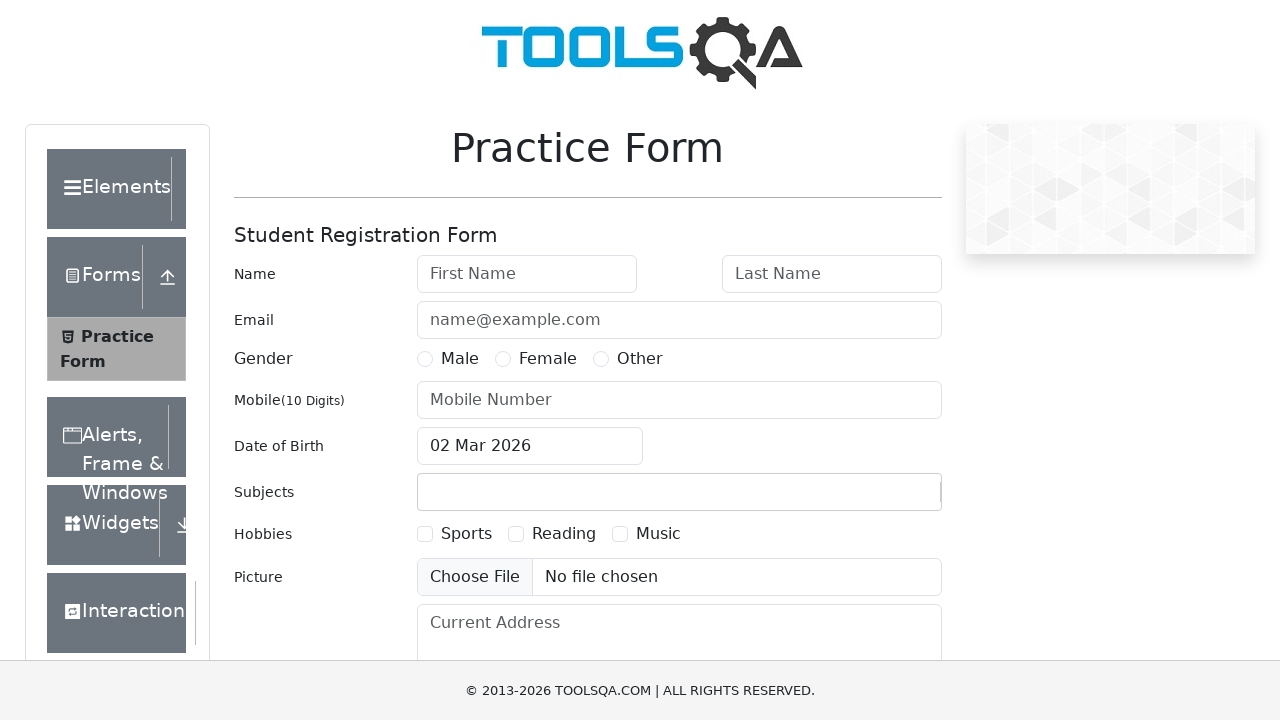

Filled first name field with 'Michael' on #firstName
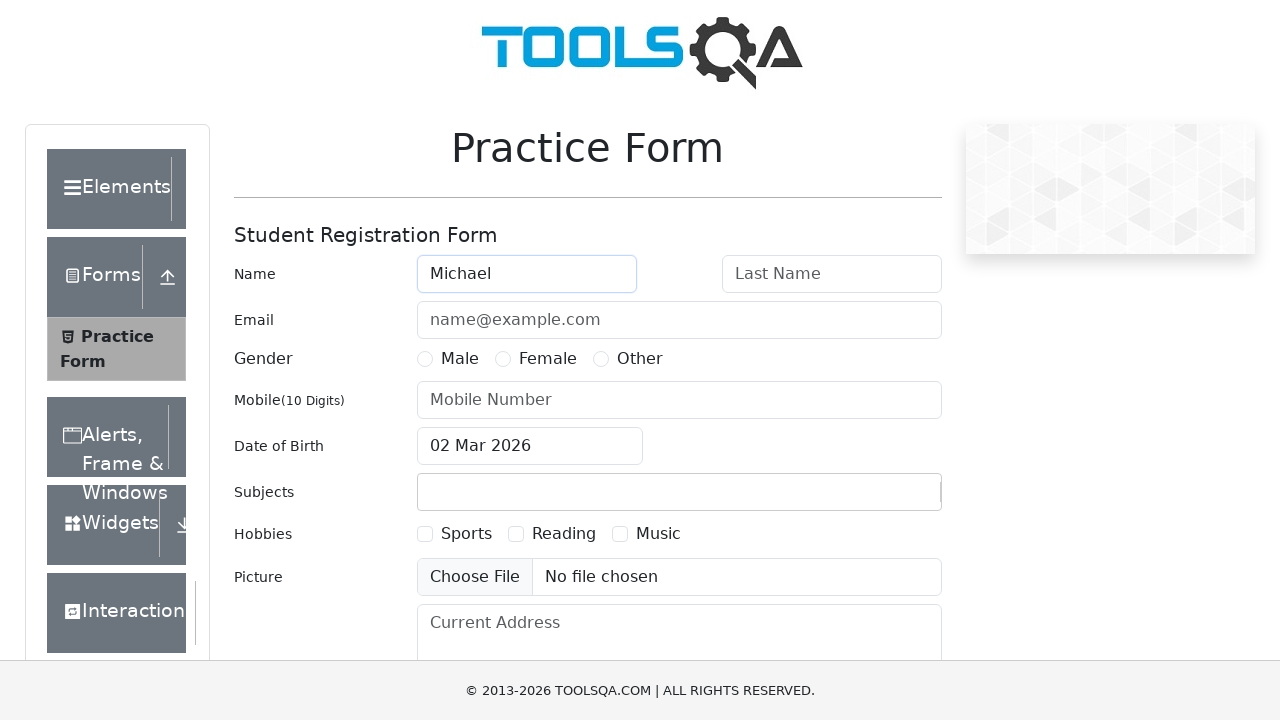

Filled last name field with 'Anderson' on #lastName
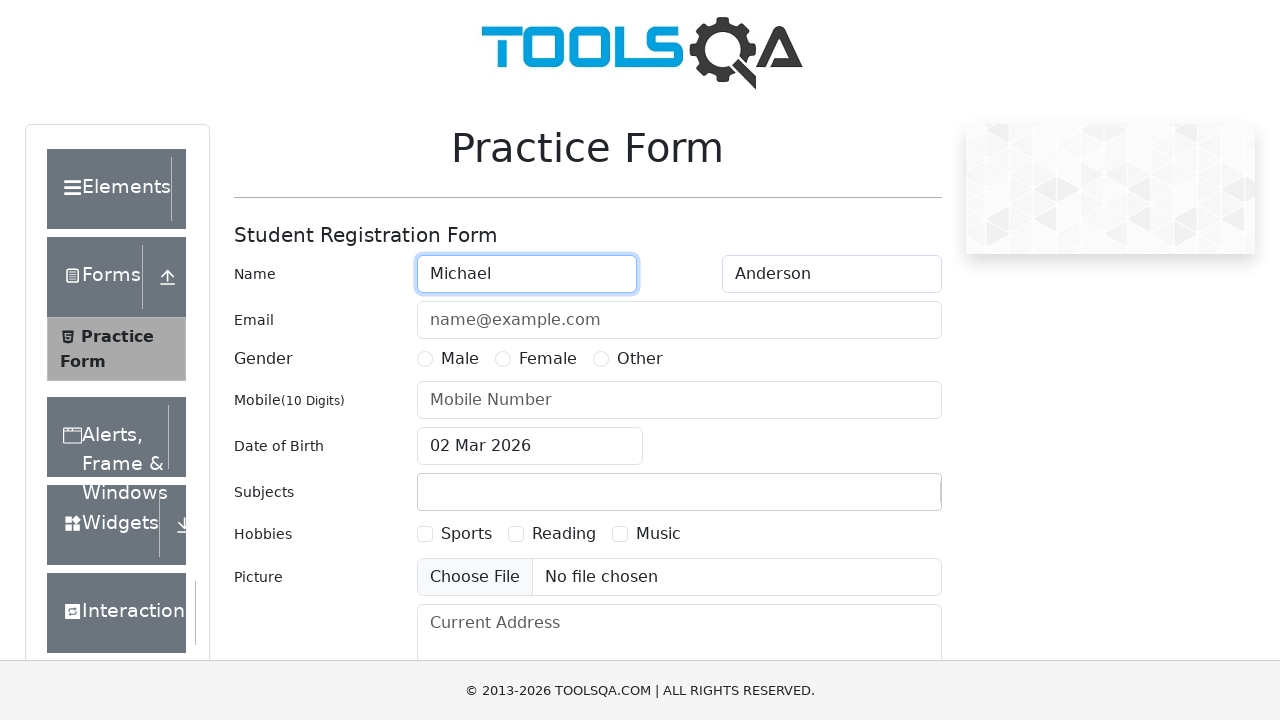

Filled email field with 'michael.anderson@testmail.com' on #userEmail
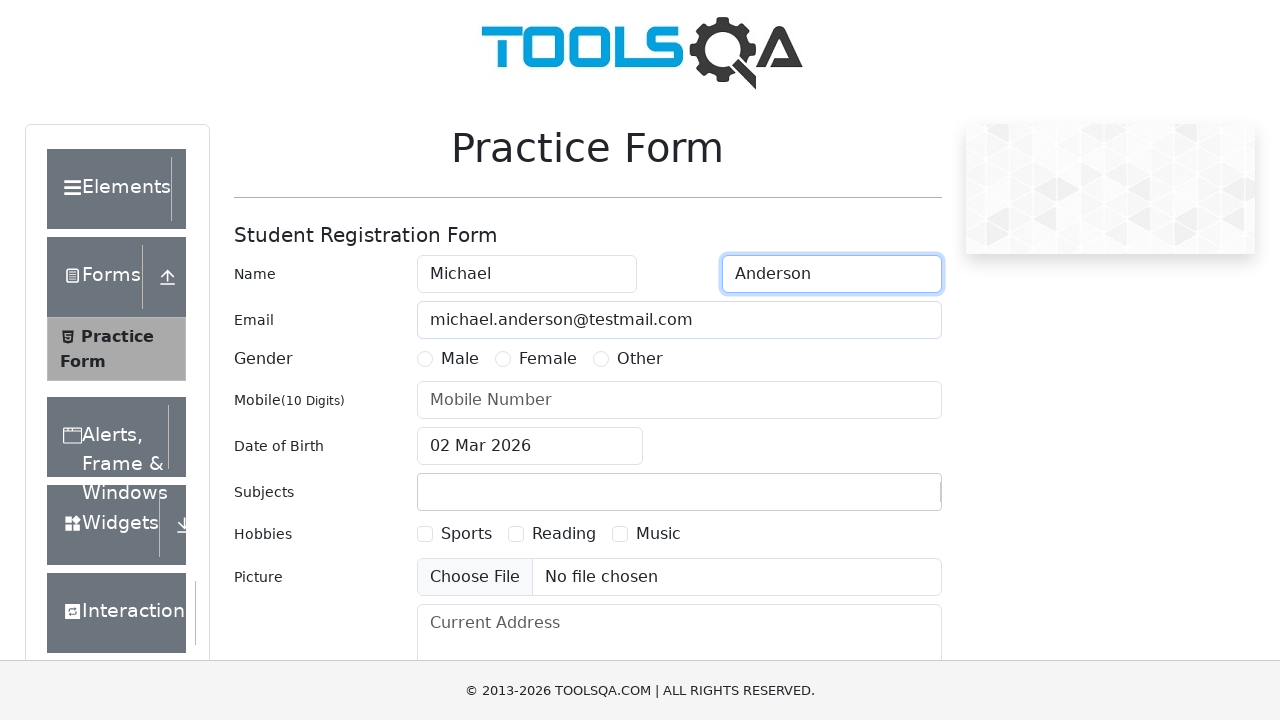

Selected Female gender option at (548, 359) on label[for='gender-radio-2']
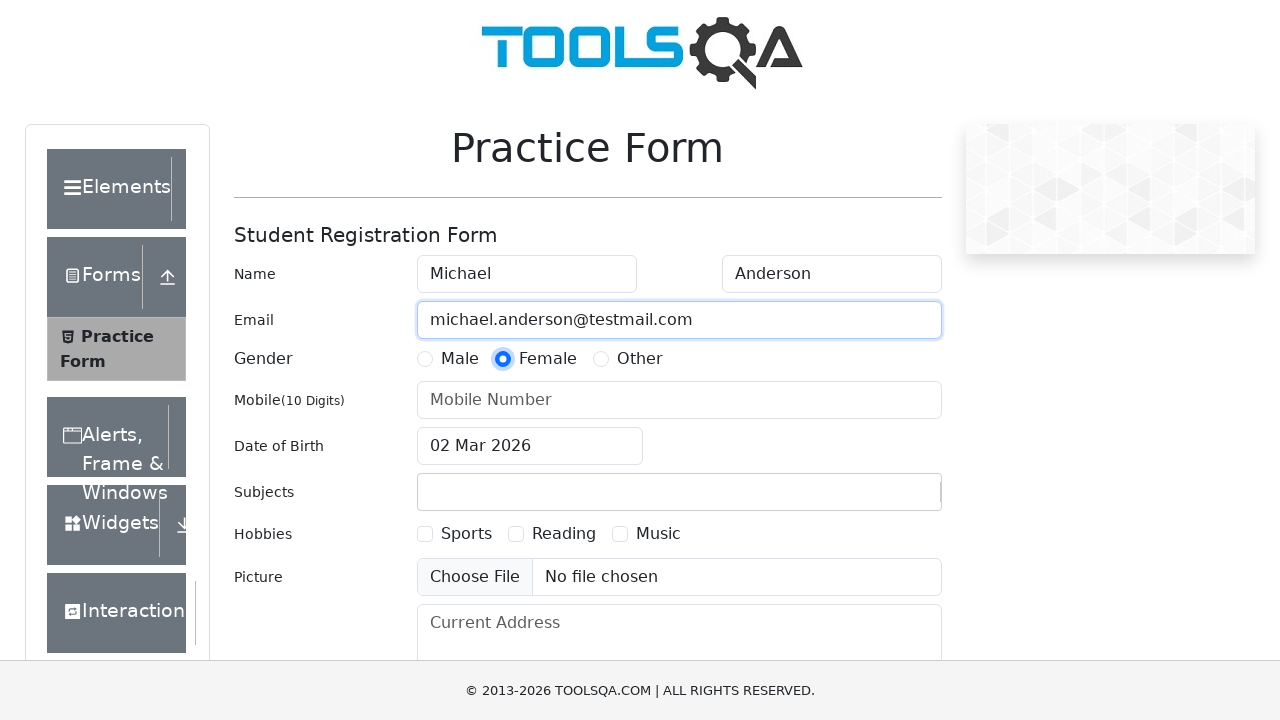

Filled mobile number with '8745632109' on #userNumber
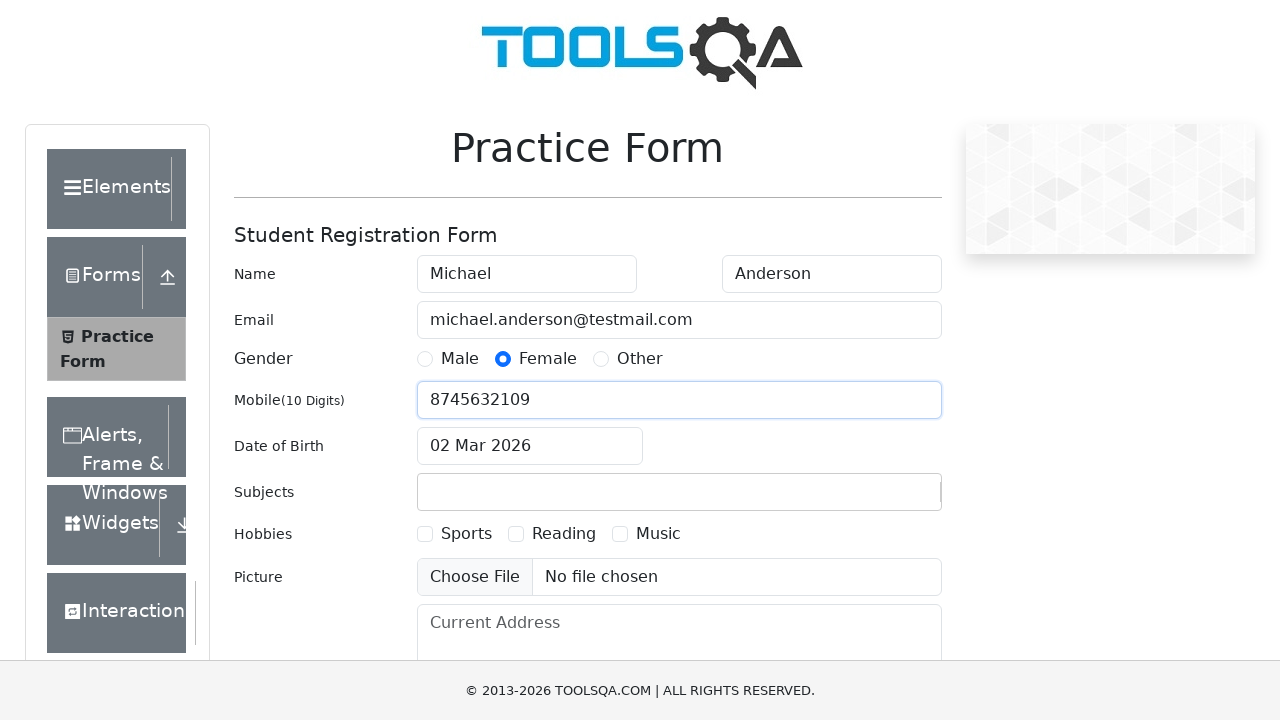

Clicked date of birth input field at (530, 446) on #dateOfBirthInput
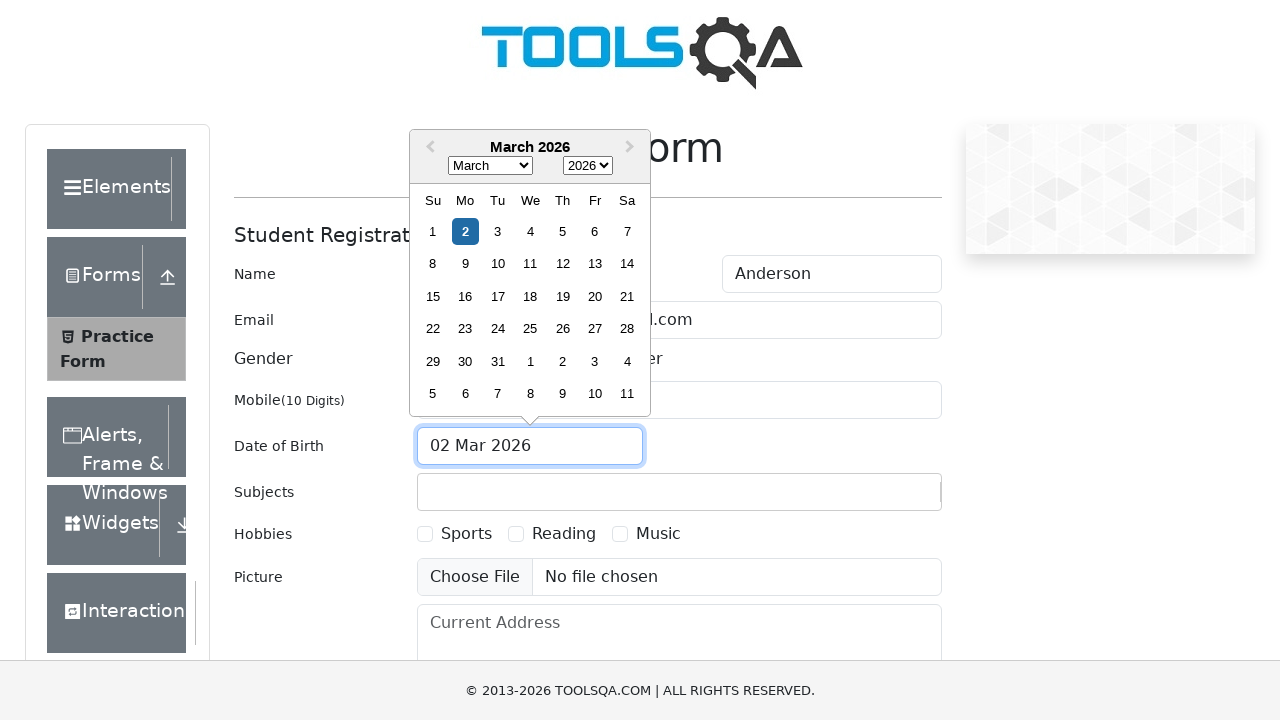

Selected year 1999 from date picker on .react-datepicker__year-select
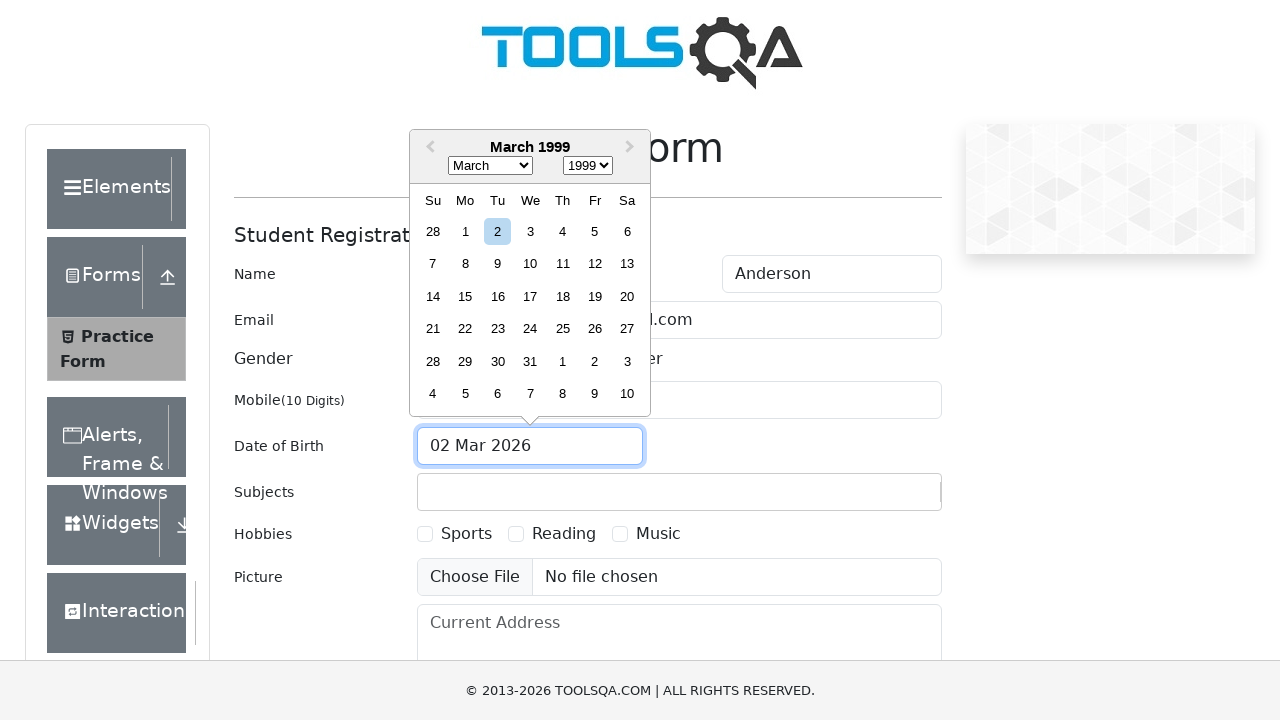

Selected month September (index 8) from date picker on .react-datepicker__month-select
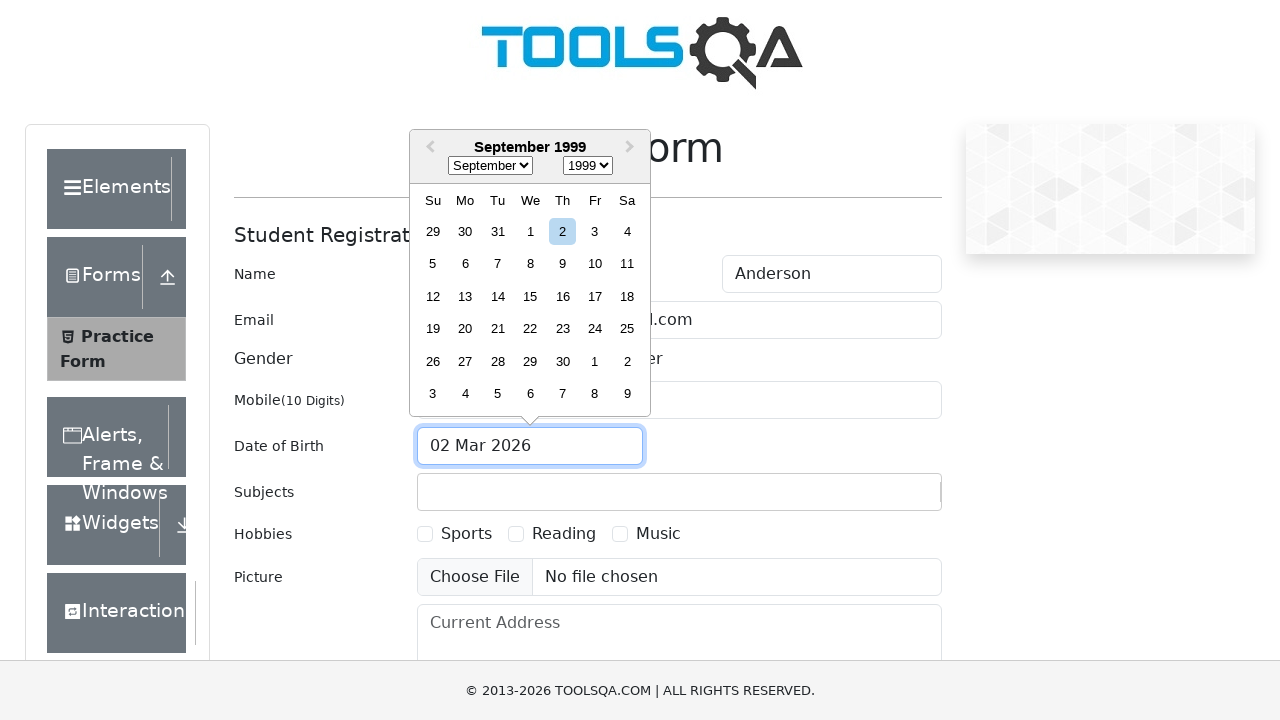

Selected day 5 from date picker at (433, 264) on div.react-datepicker__day--005:not(.react-datepicker__day--outside-month)
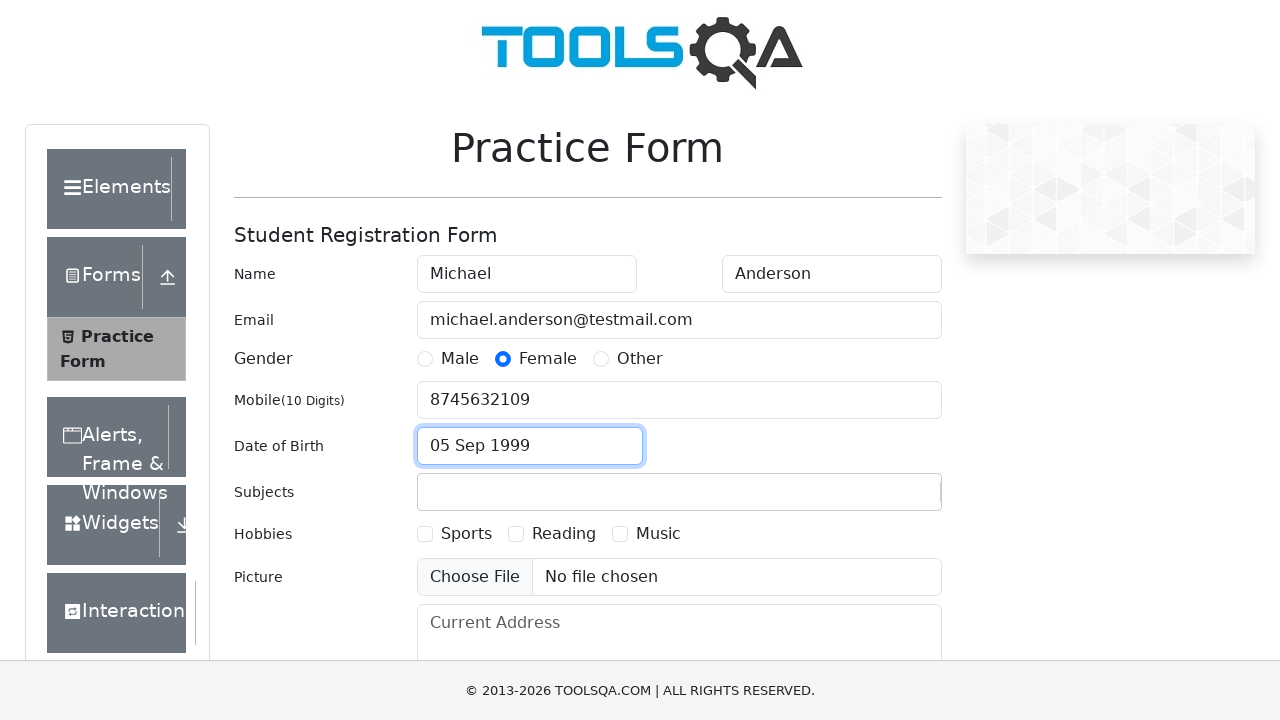

Filled subjects input with 'Maths' on #subjectsInput
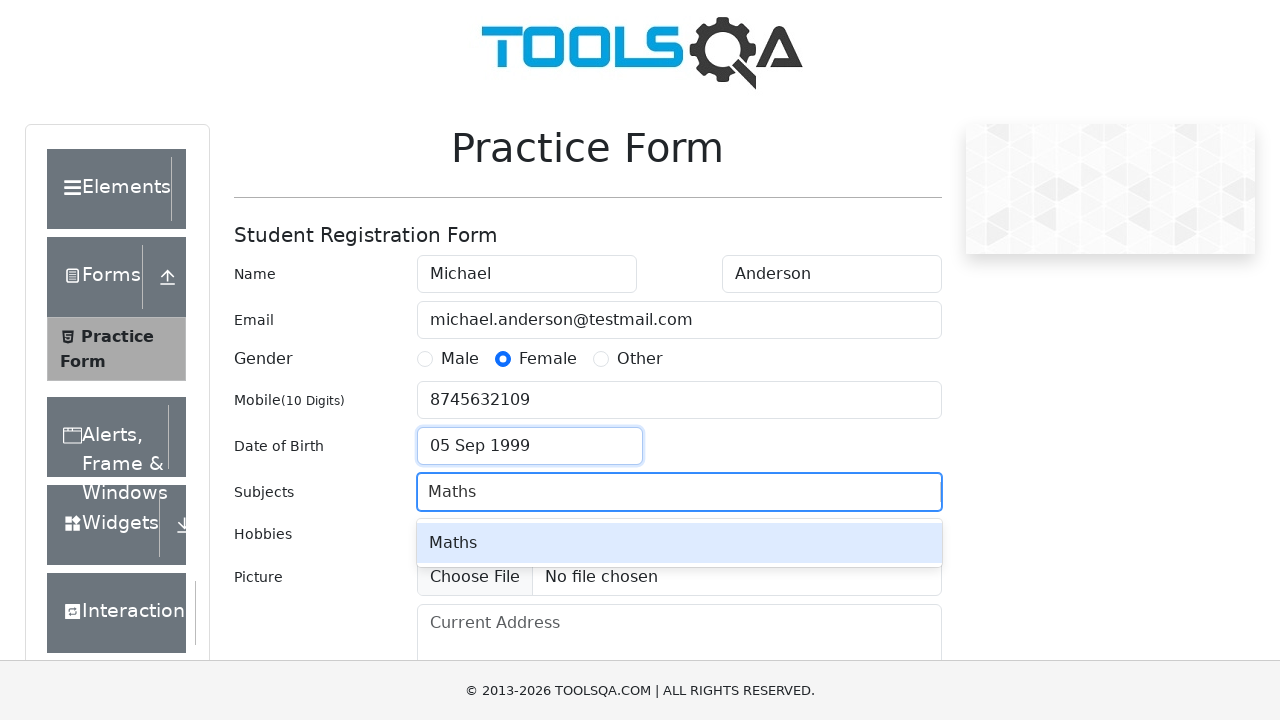

Pressed Enter to confirm subject entry on #subjectsInput
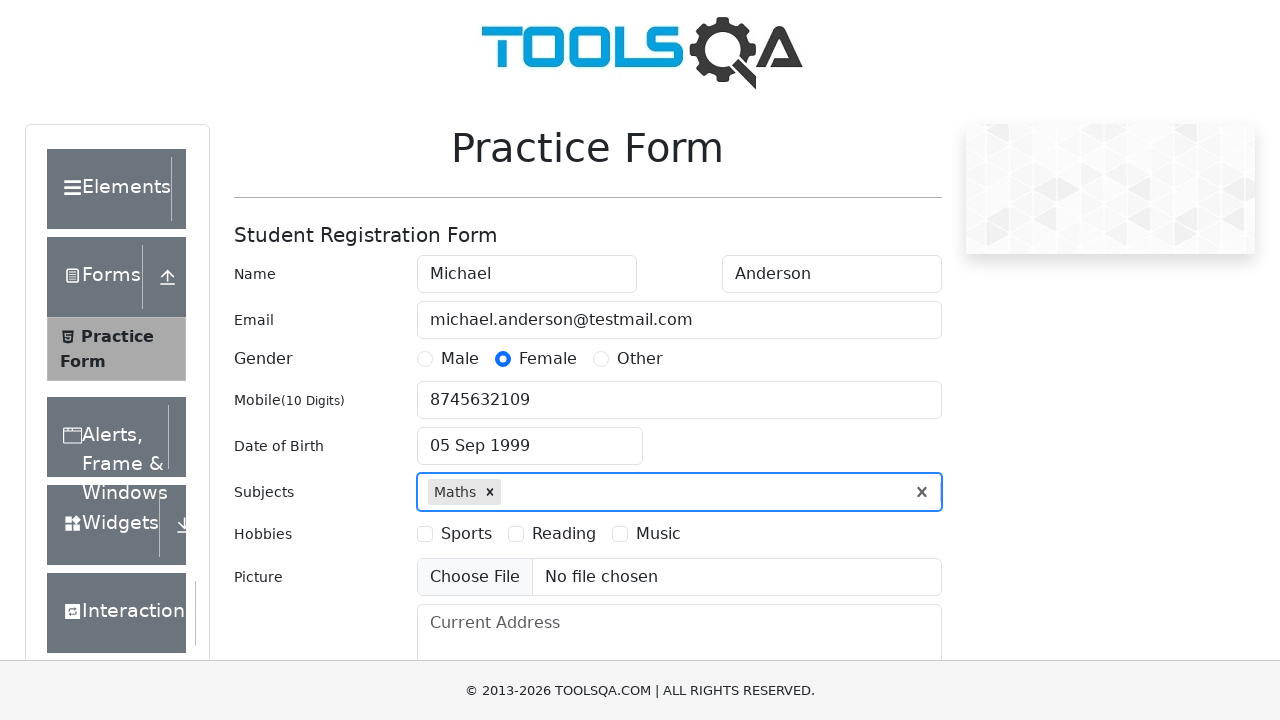

Scrolled down to bottom of form
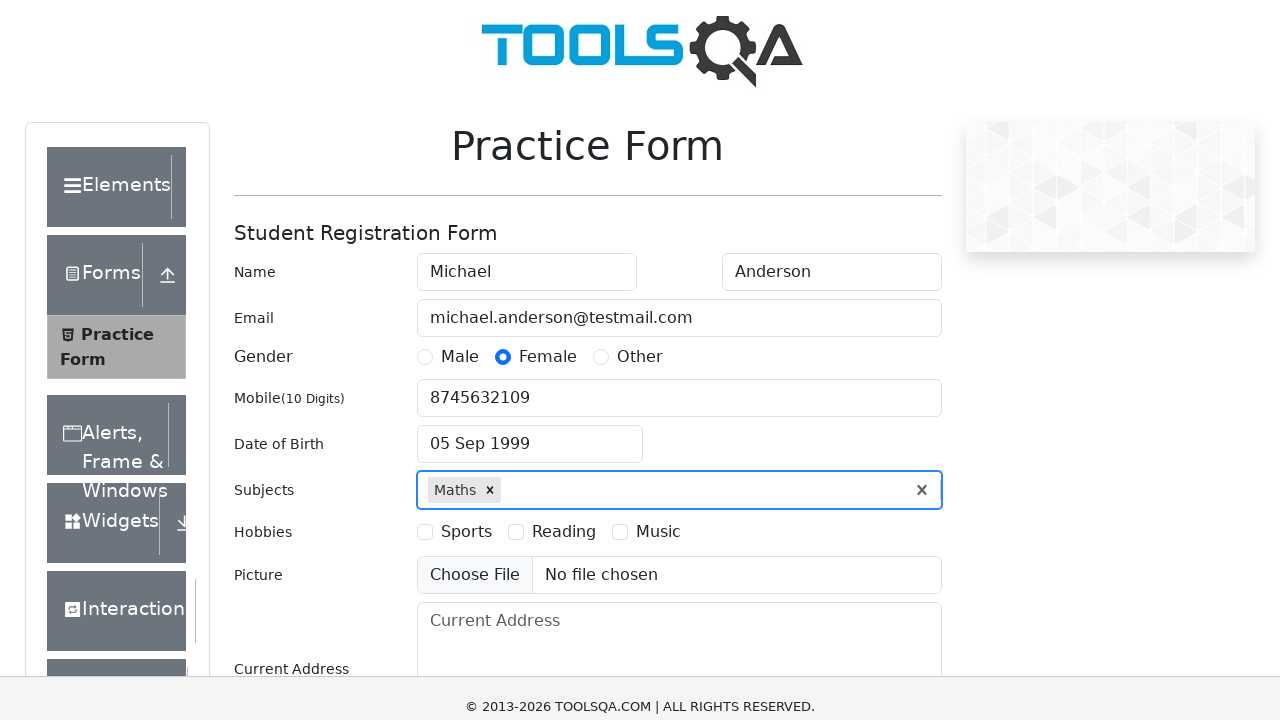

Selected Reading hobby checkbox at (564, 206) on label[for='hobbies-checkbox-2']
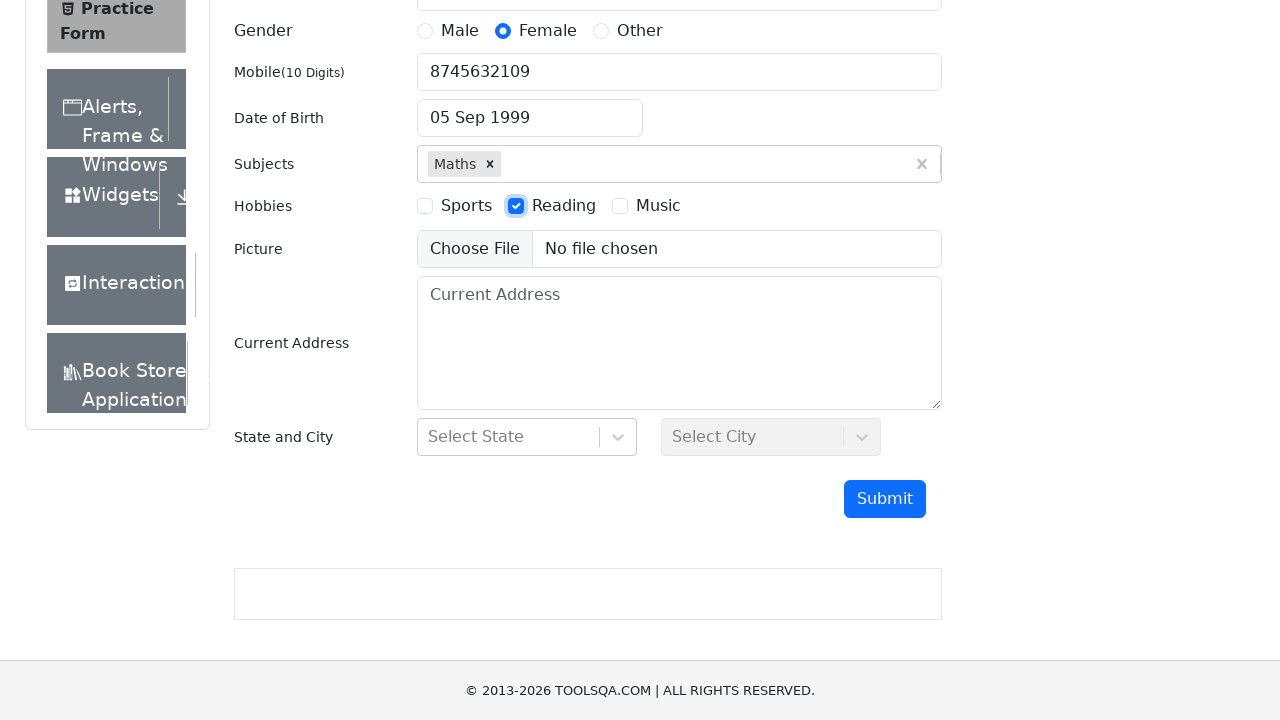

Filled current address with '742 Evergreen Terrace, Springfield' on #currentAddress
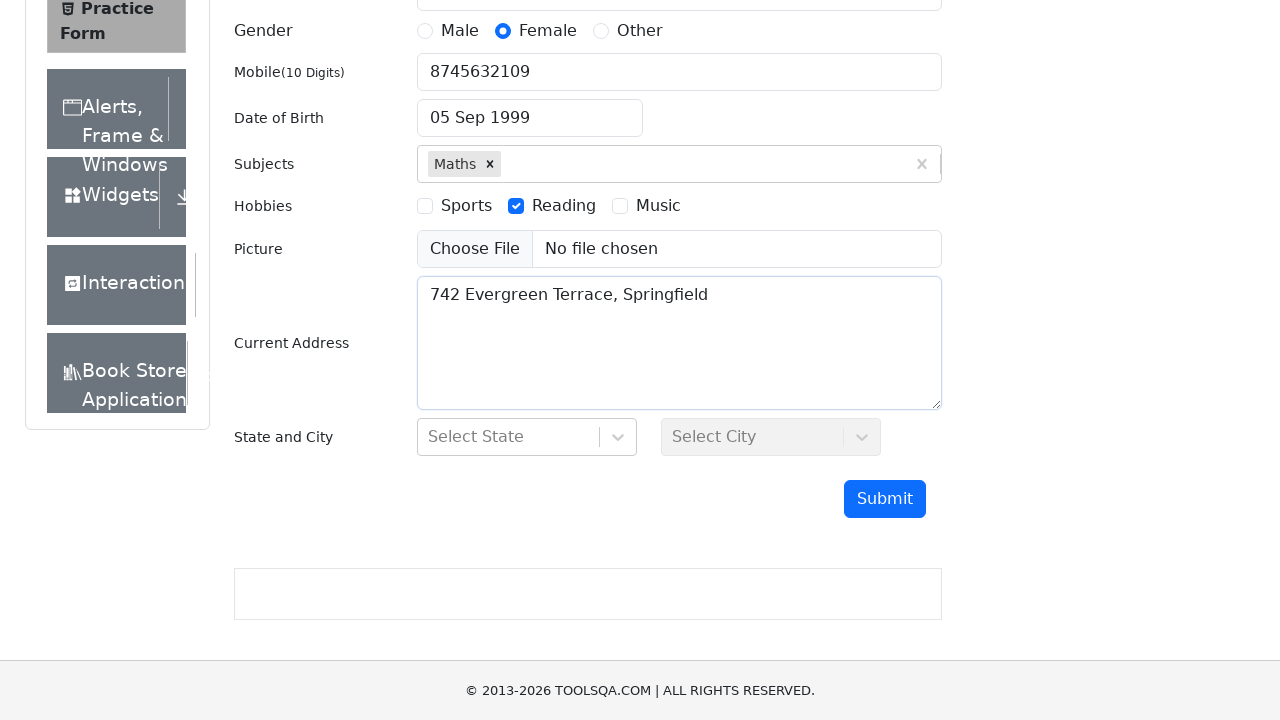

Clicked state dropdown to open it at (527, 437) on div#state
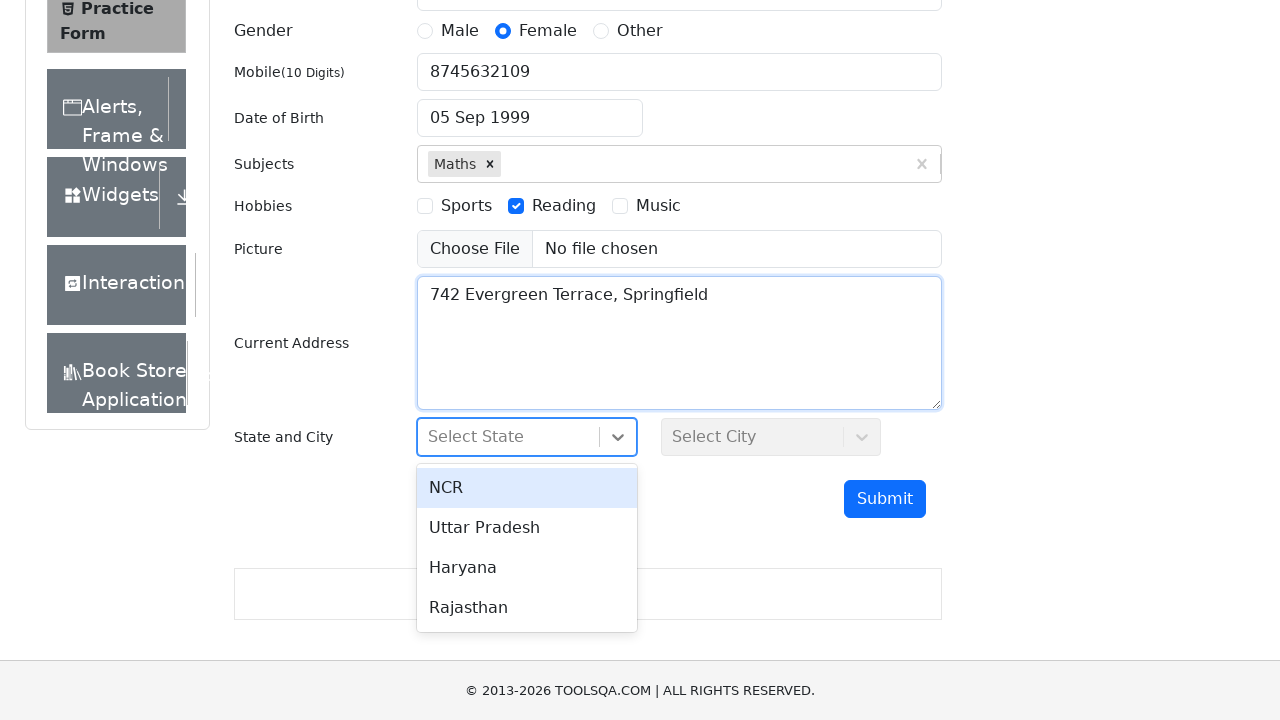

Selected NCR from state dropdown at (527, 488) on div[id*='option']:has-text('NCR')
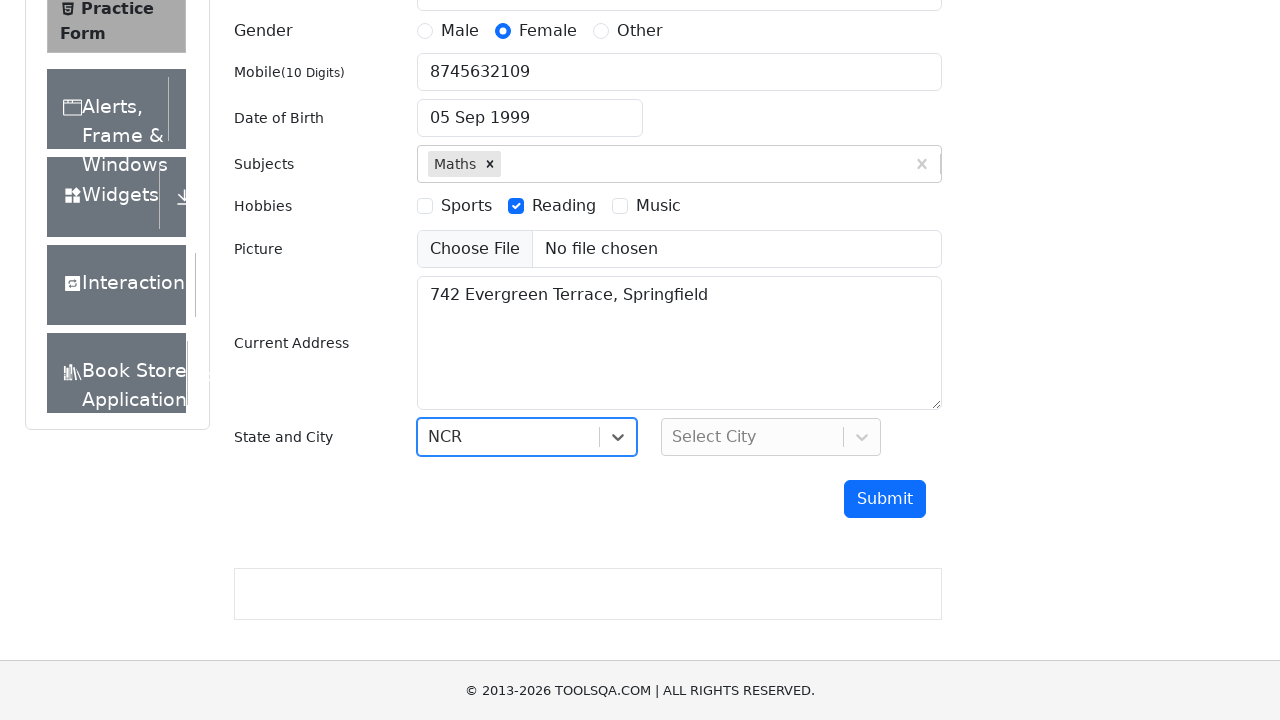

Clicked city dropdown to open it at (771, 437) on div#city
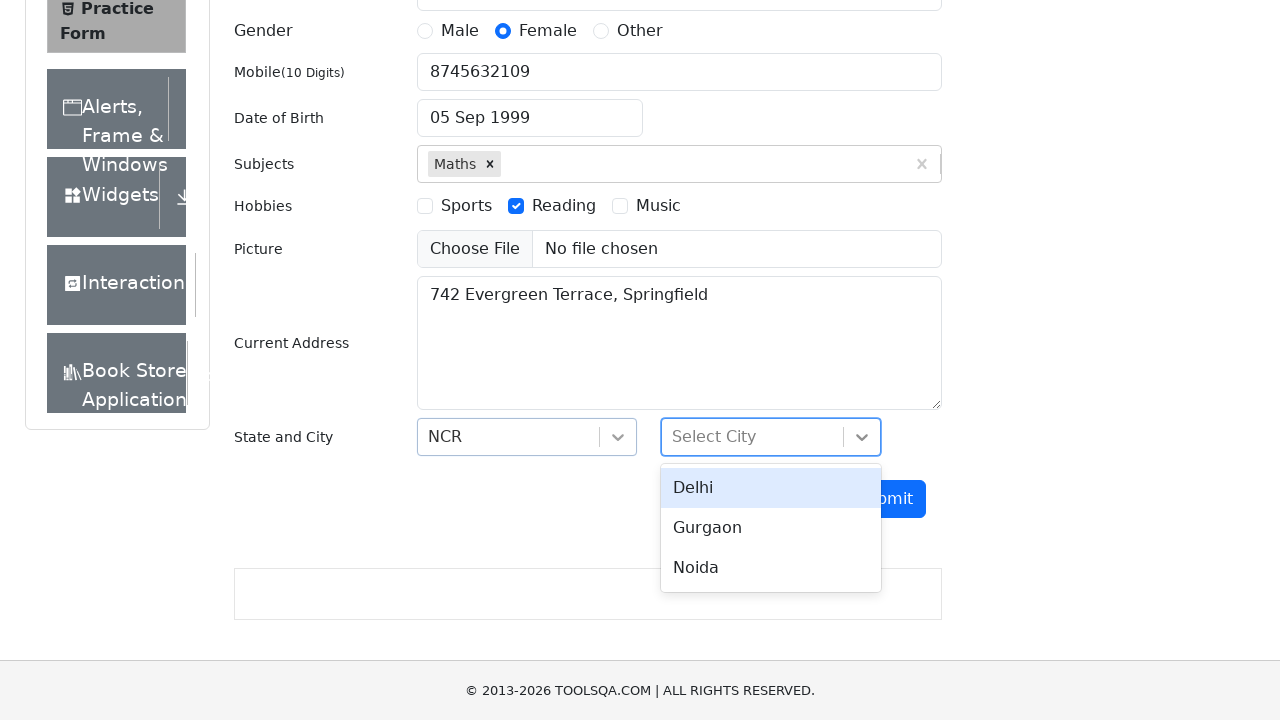

Selected Delhi from city dropdown at (771, 488) on div[id*='option']:has-text('Delhi')
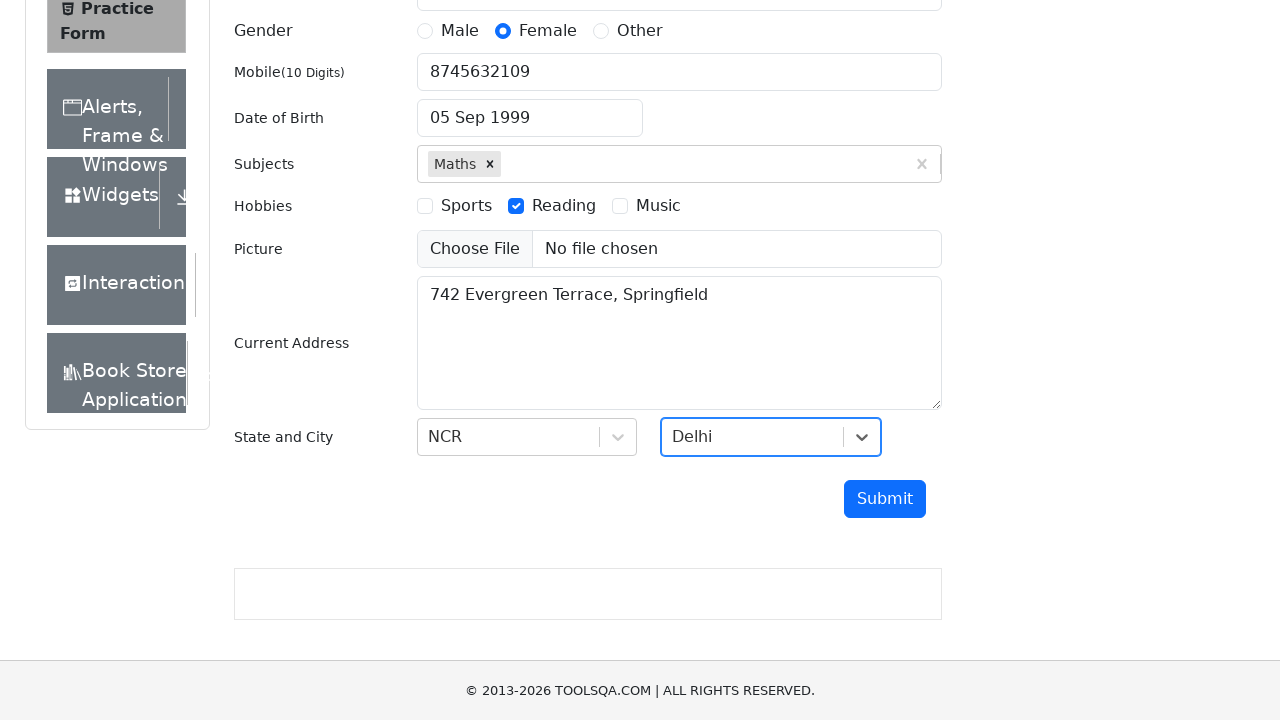

Clicked submit button to submit the form at (885, 499) on #submit
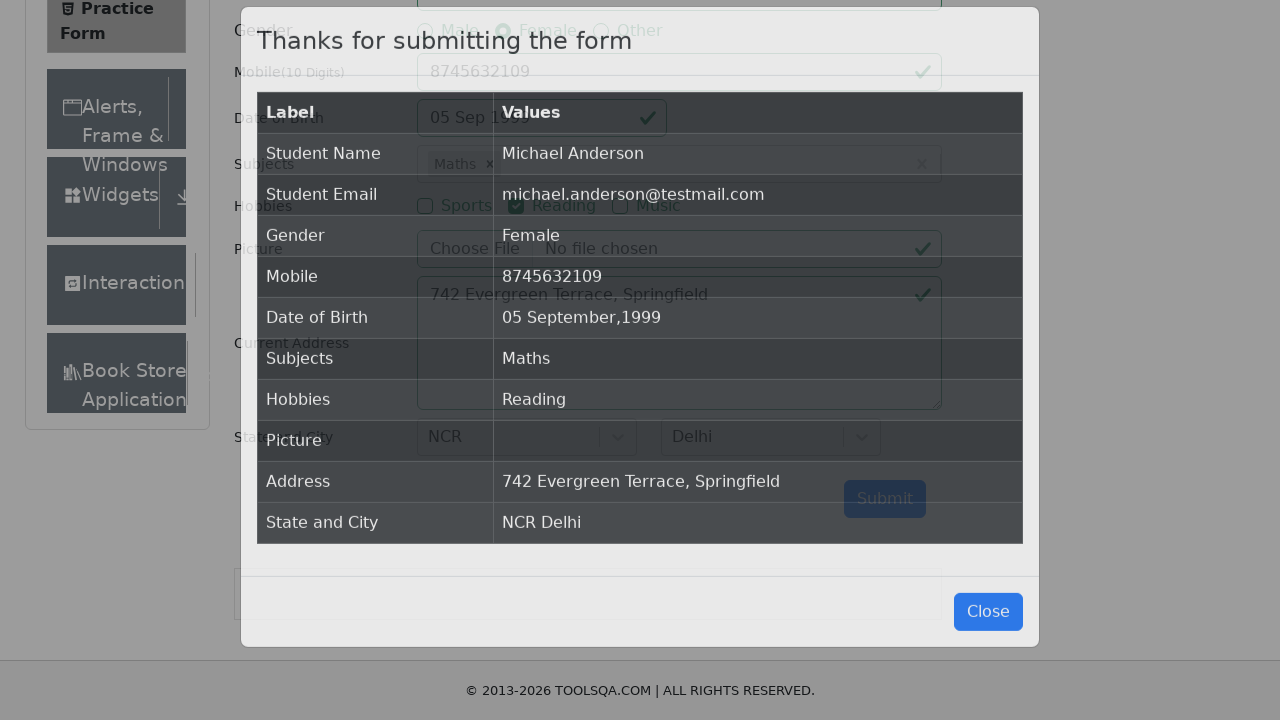

Form submission successful - confirmation modal appeared
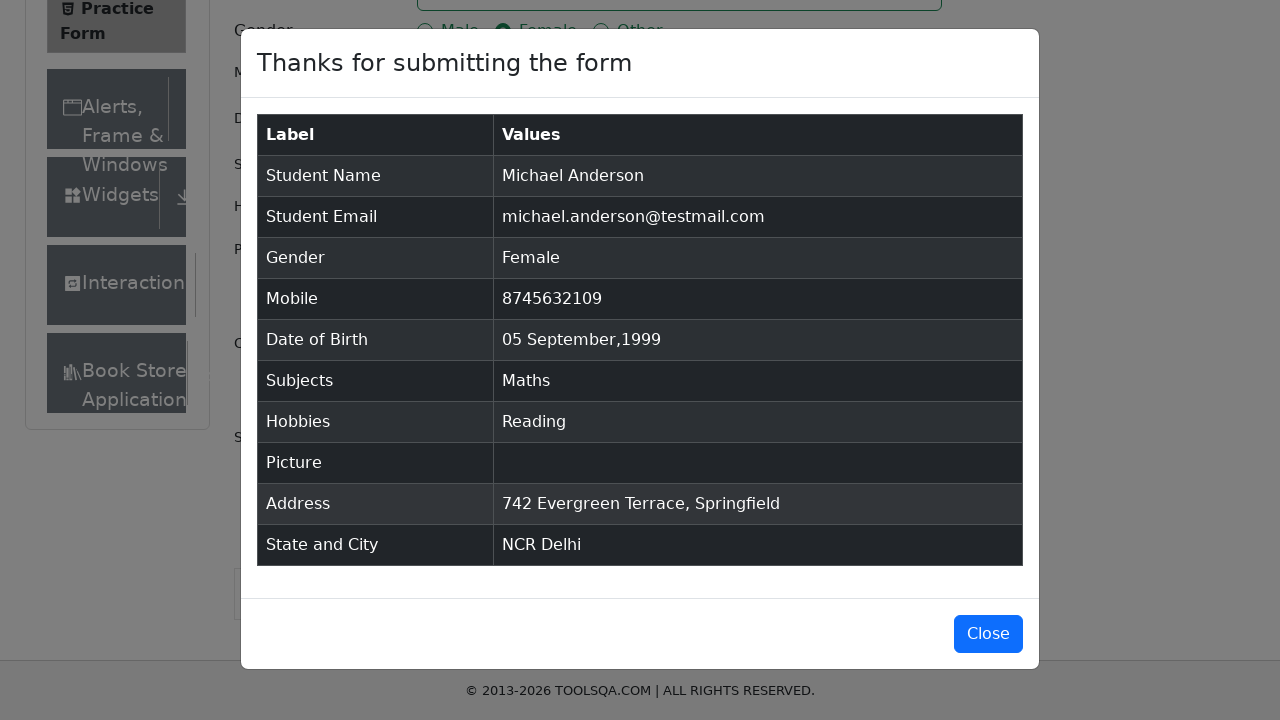

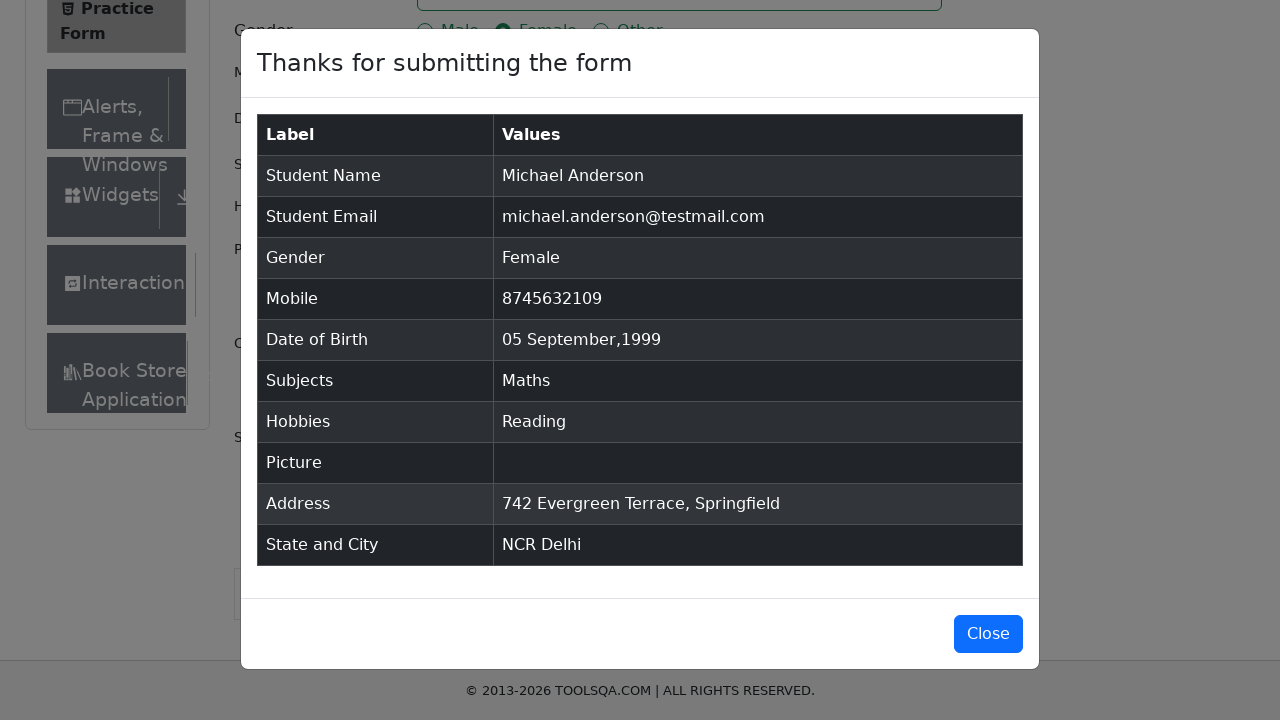